Tests dropdown selection functionality on W3Schools demo page by switching to iframe and selecting different options from a select element

Starting URL: http://www.w3schools.com/tags/tryit.asp?filename=tryhtml_select

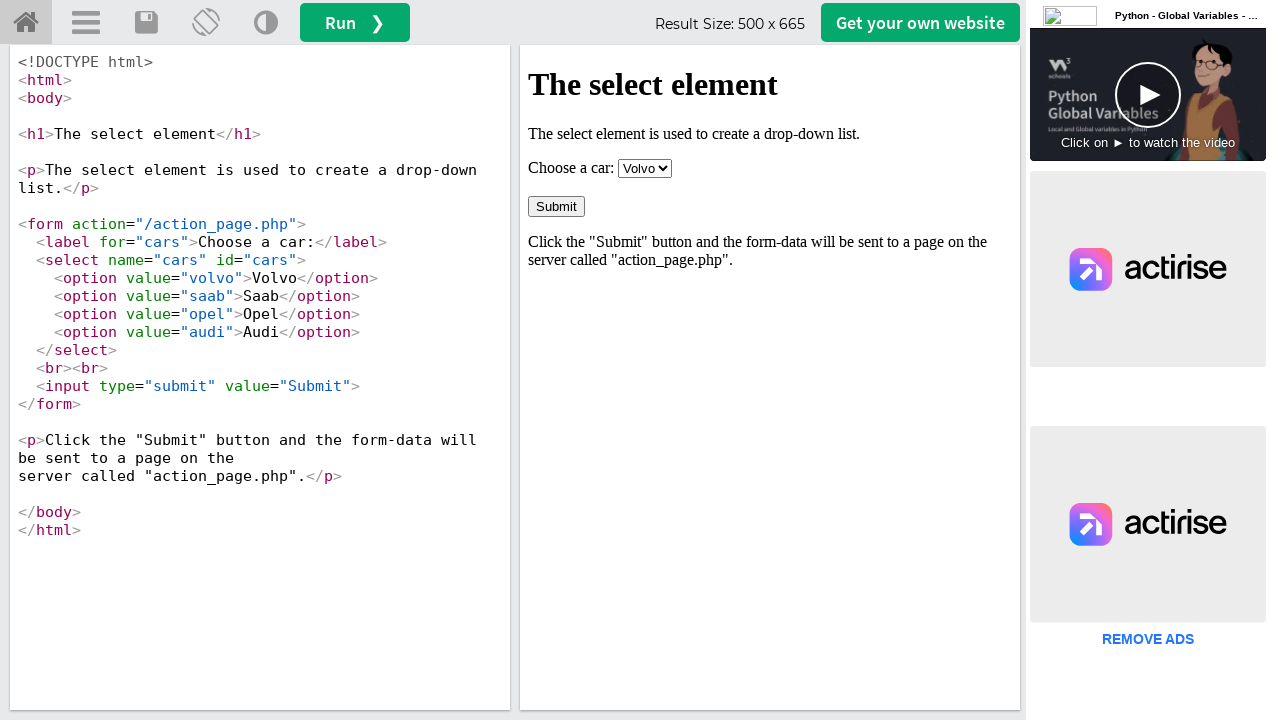

Located iframe containing dropdown element
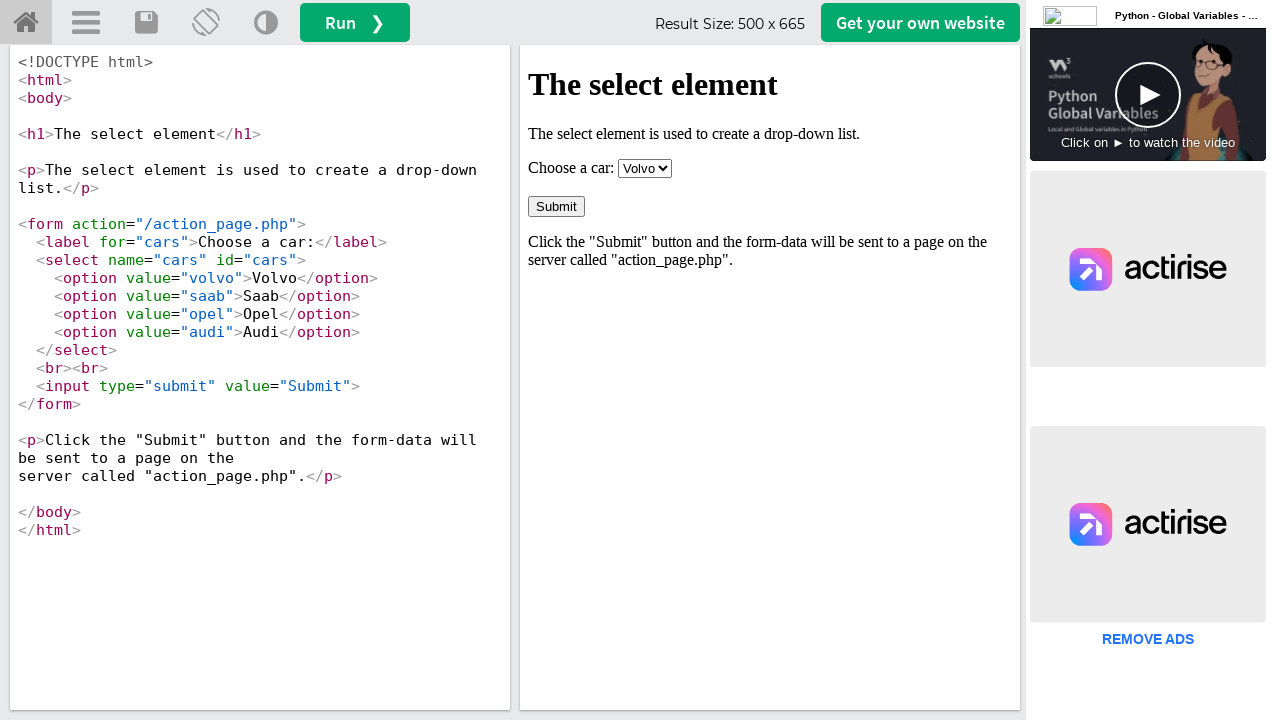

Located select dropdown element within iframe
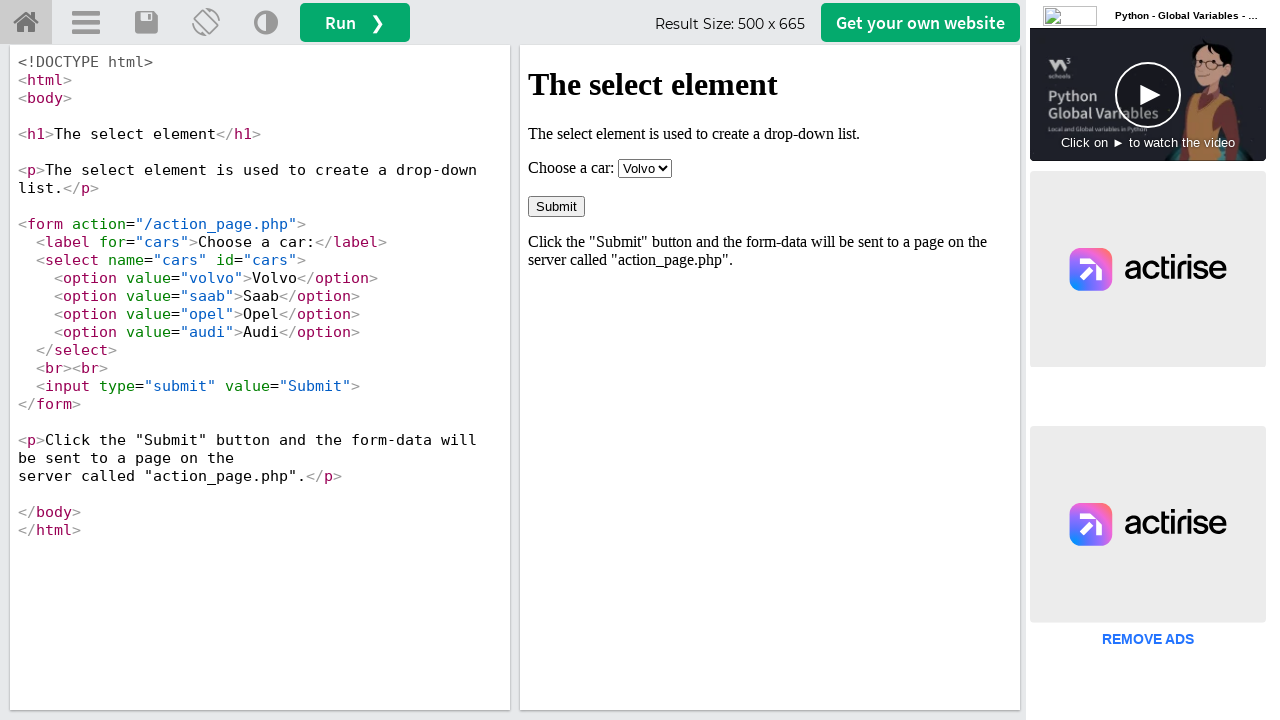

Clicked dropdown to open it at (645, 168) on iframe[id='iframeResult'] >> internal:control=enter-frame >> select
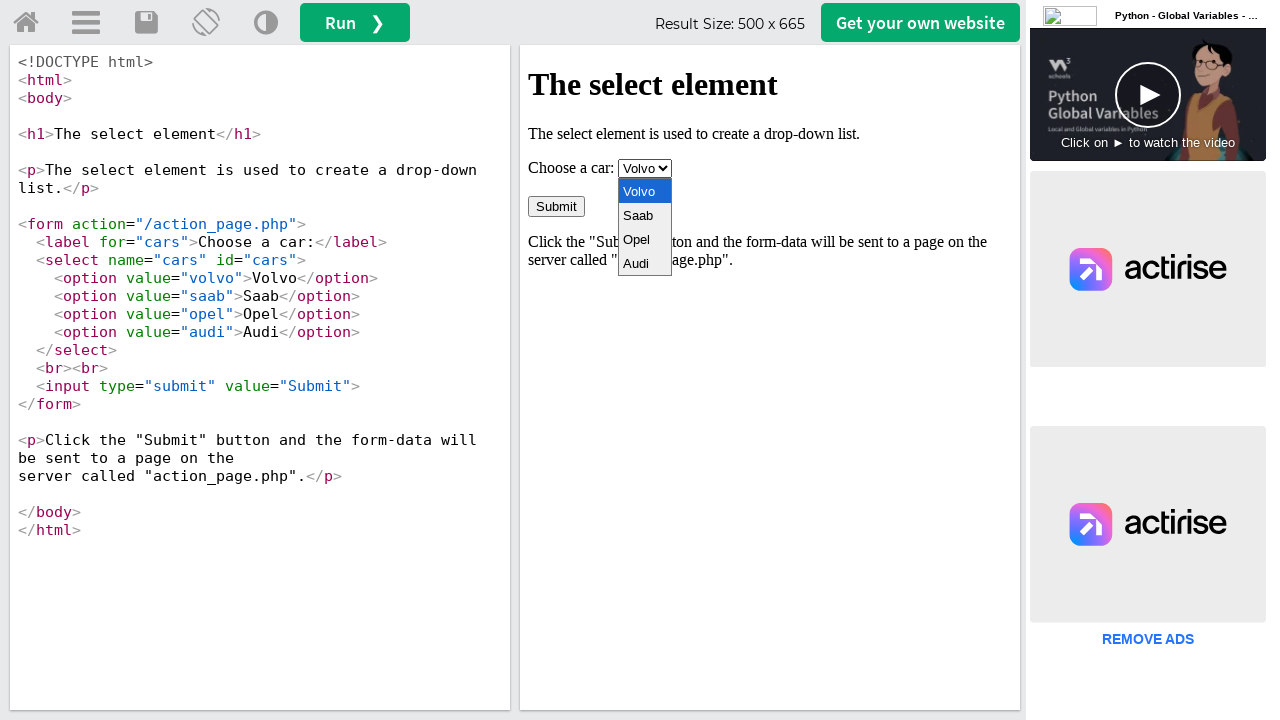

Pressed 'Saab' sequentially to search dropdown option
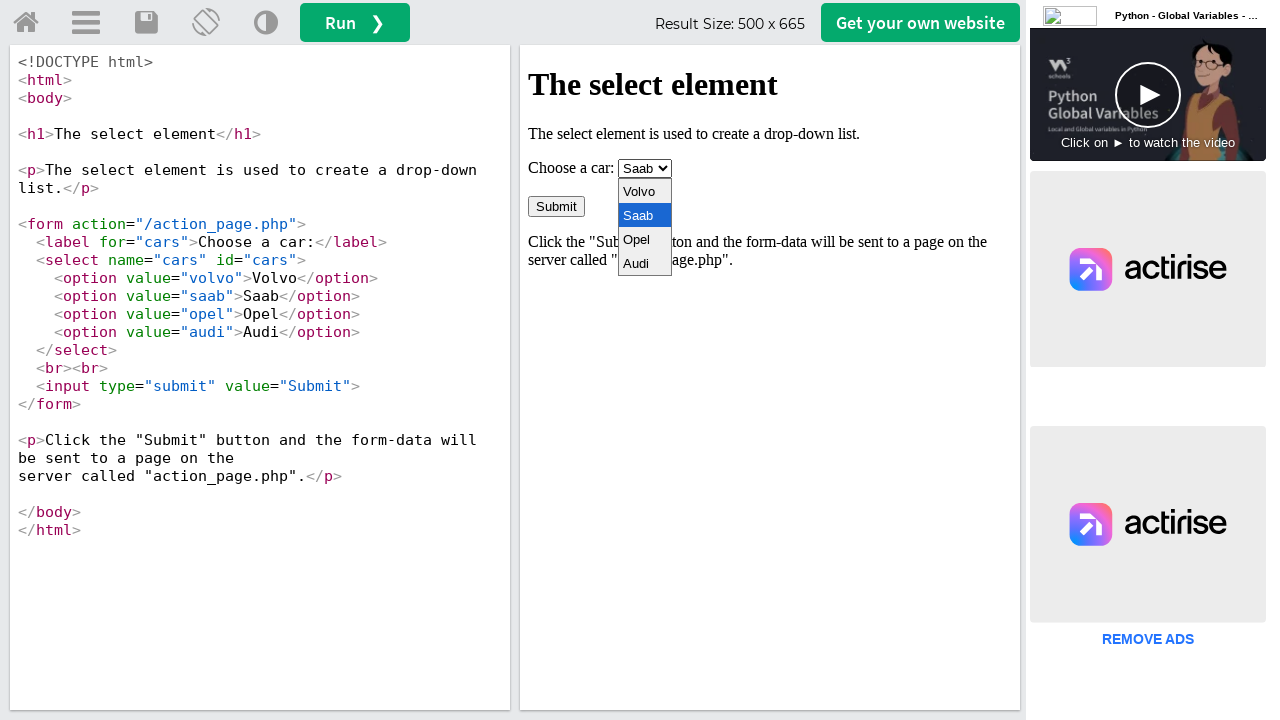

Selected 'audi' option by value attribute on iframe[id='iframeResult'] >> internal:control=enter-frame >> select
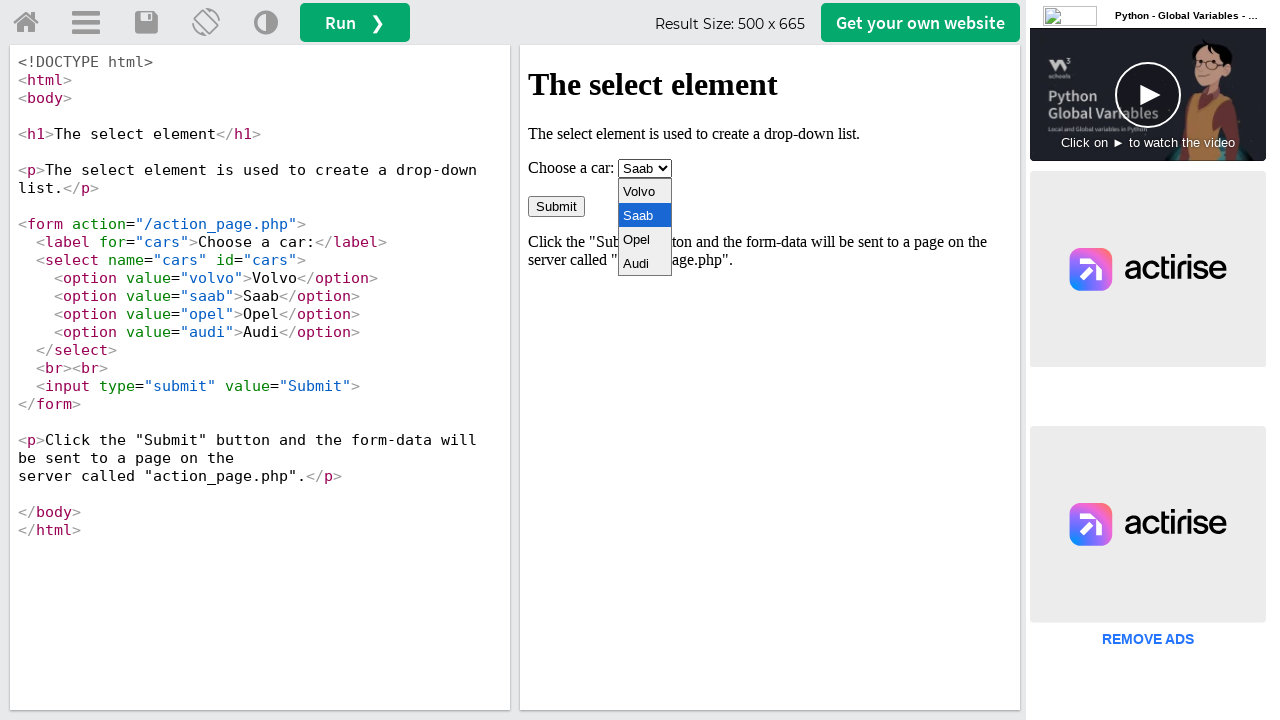

Selected 'Opel' option by visible text label on iframe[id='iframeResult'] >> internal:control=enter-frame >> select
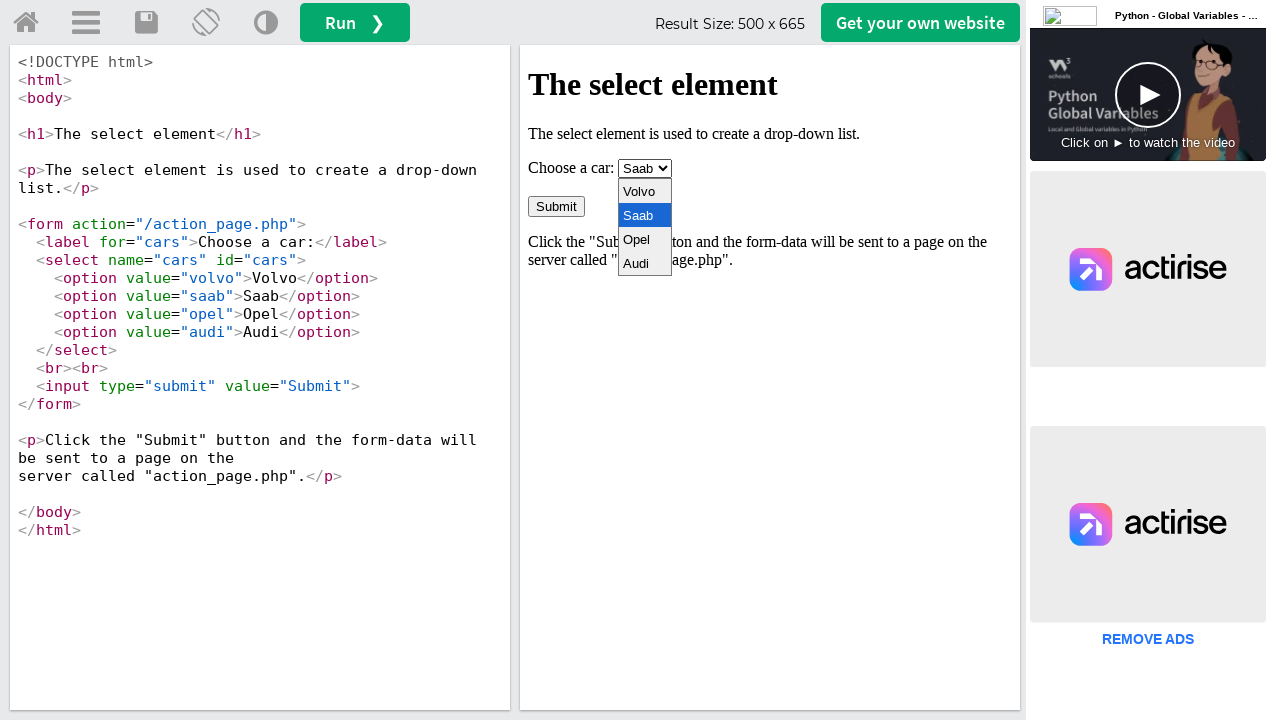

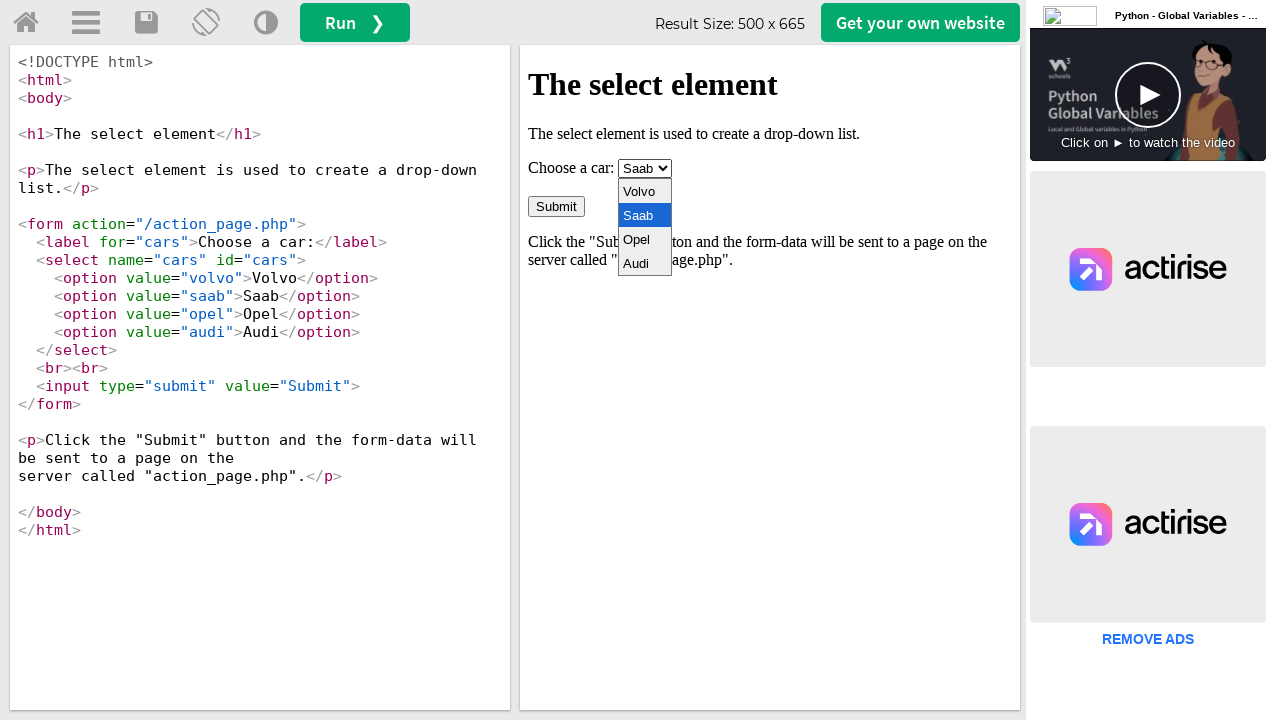